Tests navigation by clicking the About page link and then returning to the Home page link

Starting URL: http://eaapp.somee.com/

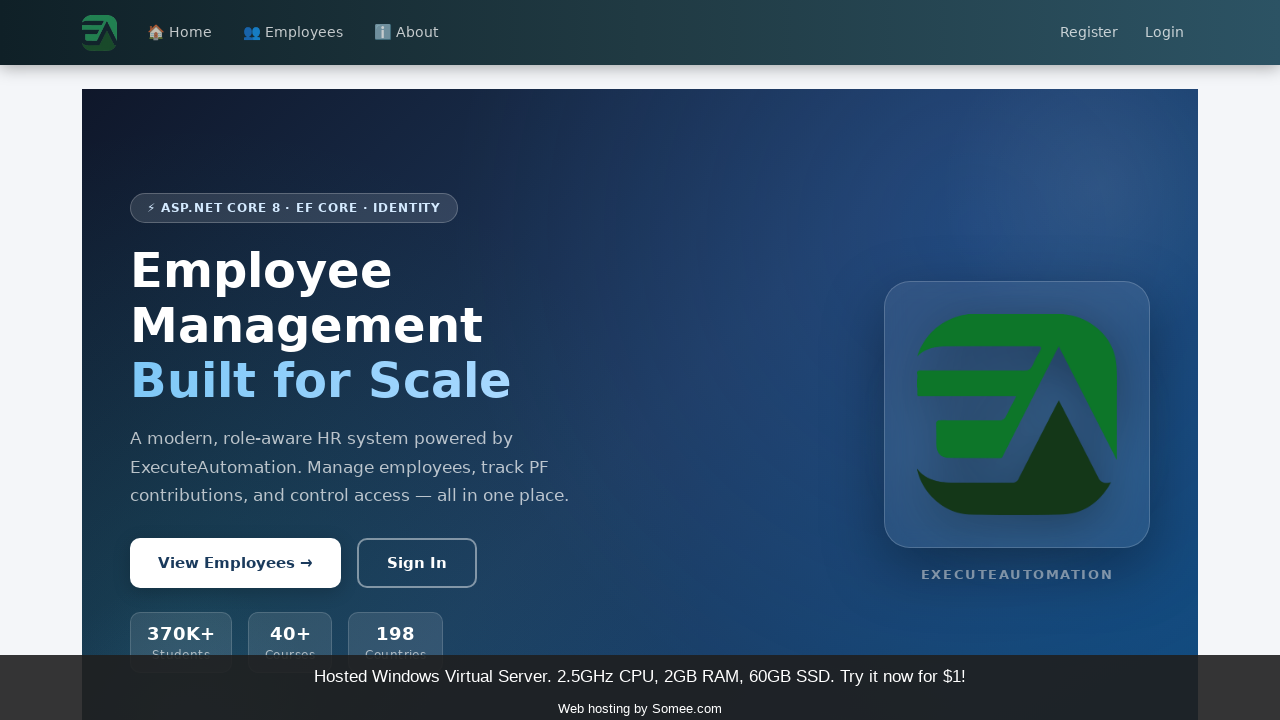

Clicked About page link at (406, 33) on a:has-text('About')
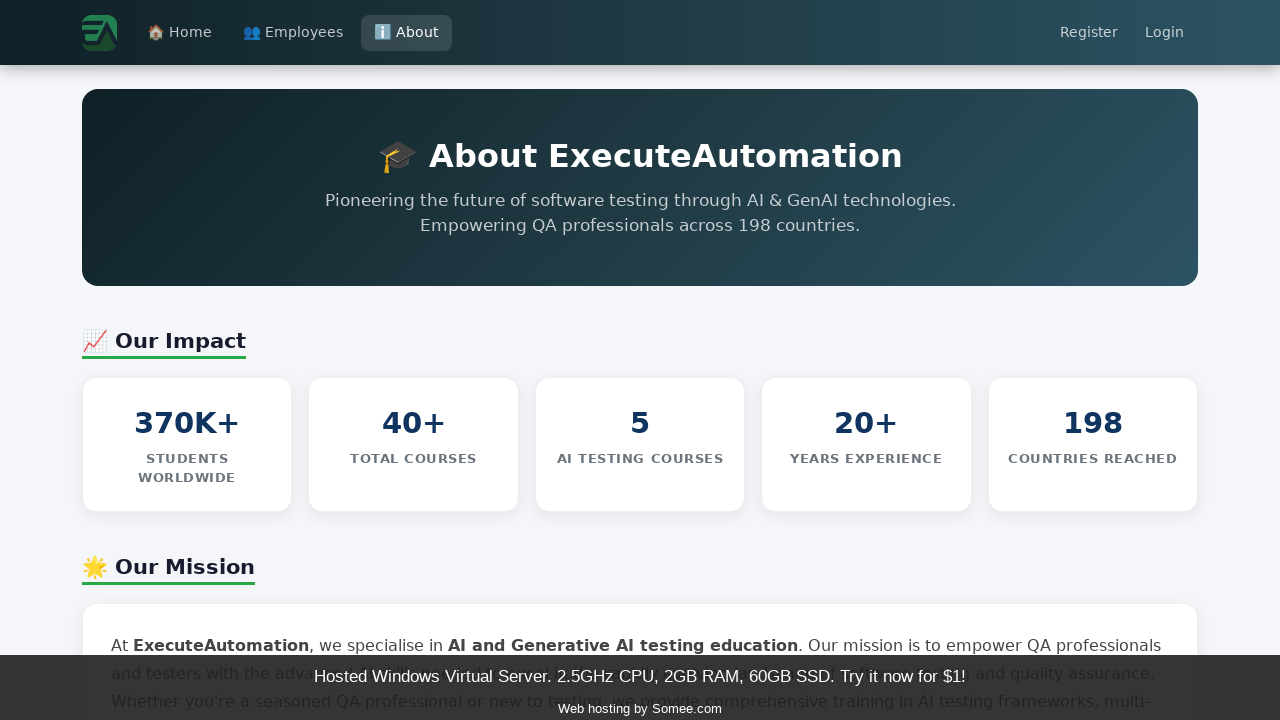

About page loaded successfully
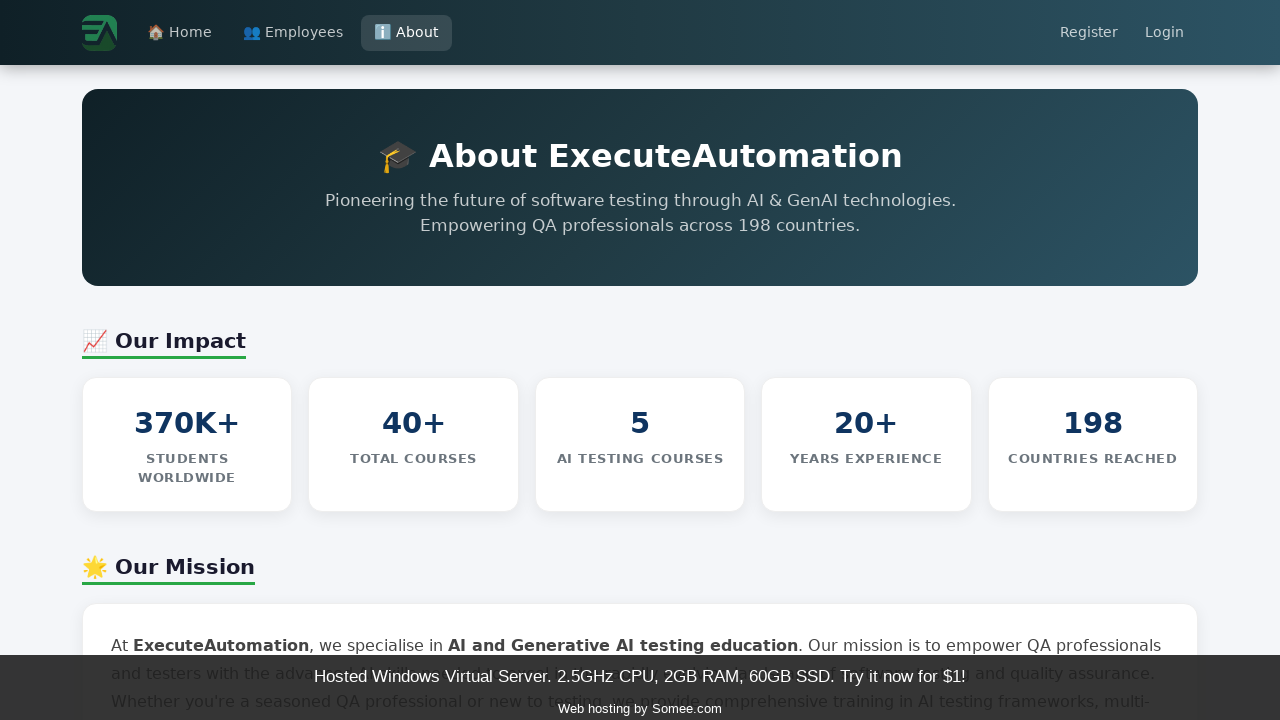

Clicked Home page link at (180, 33) on a:has-text('Home')
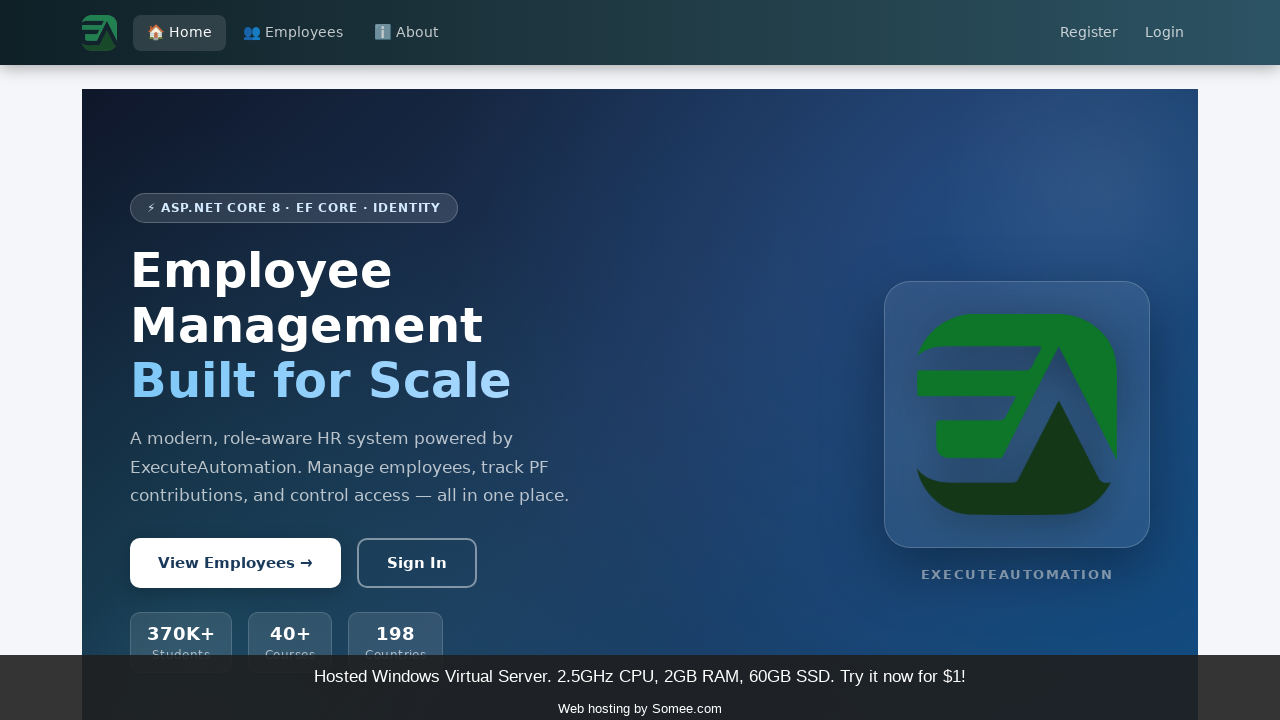

Home page loaded successfully
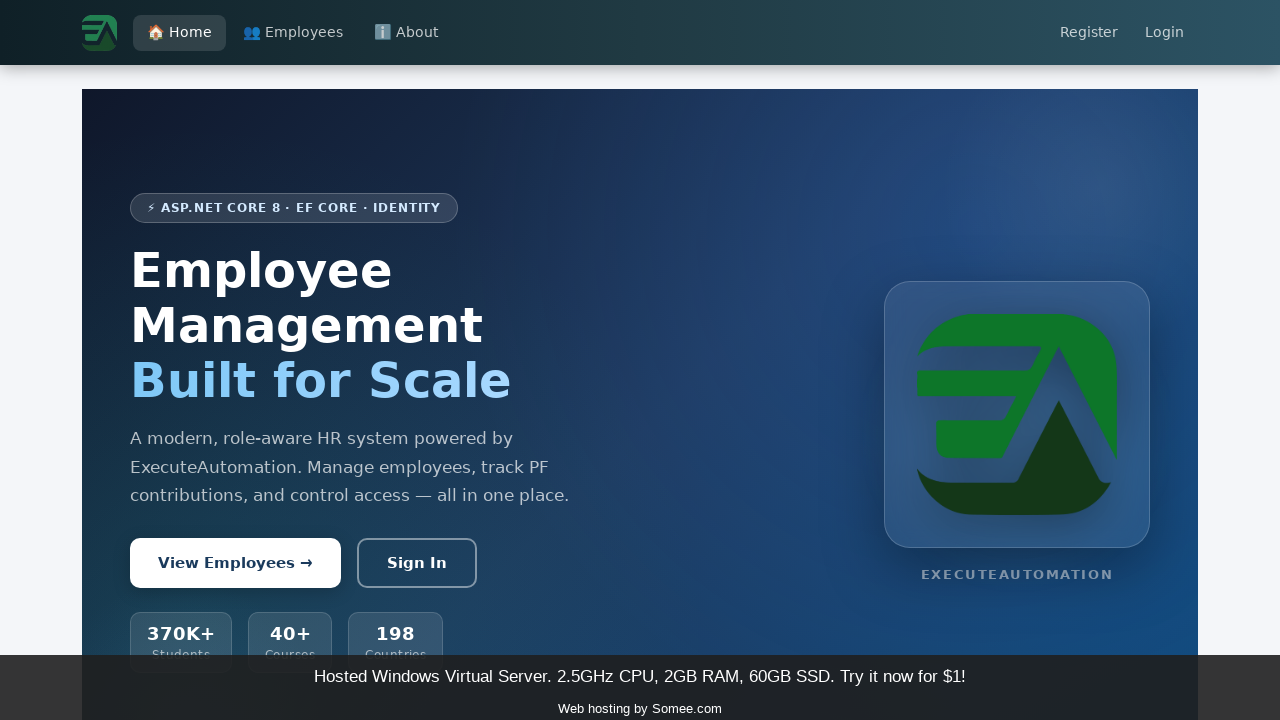

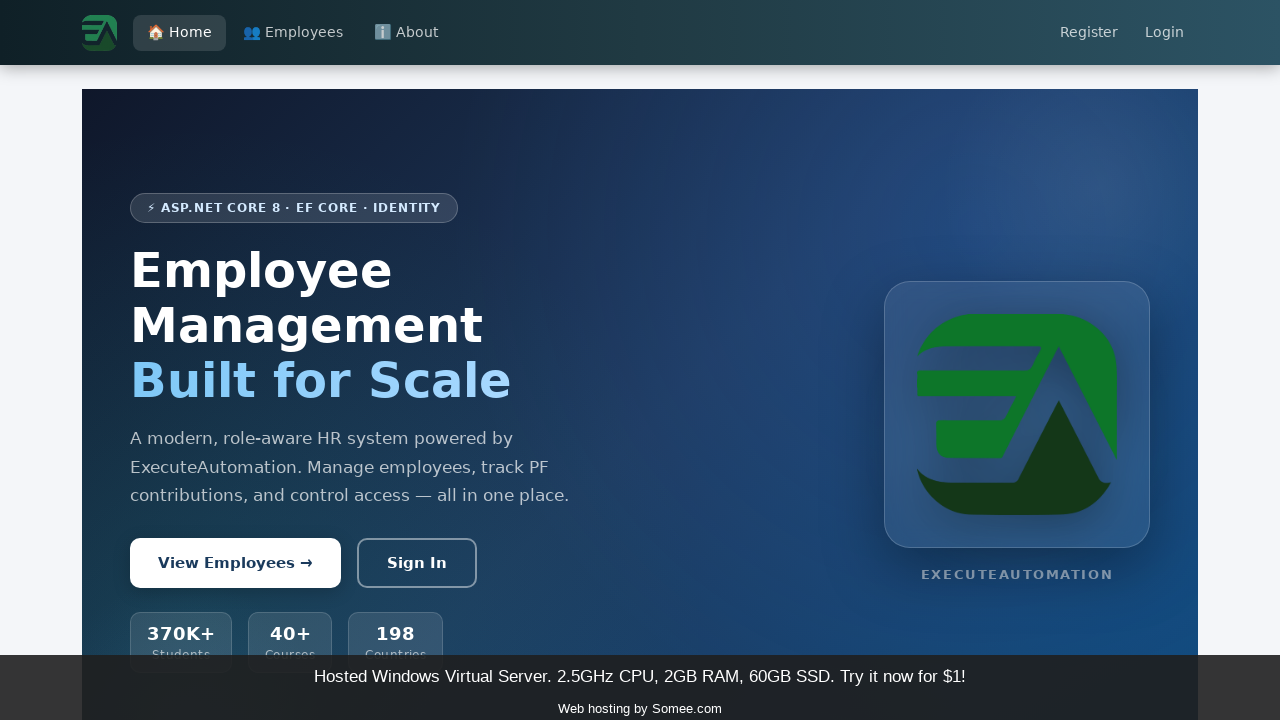